Fills the first name field in the automation practice form

Starting URL: https://demoqa.com/automation-practice-form

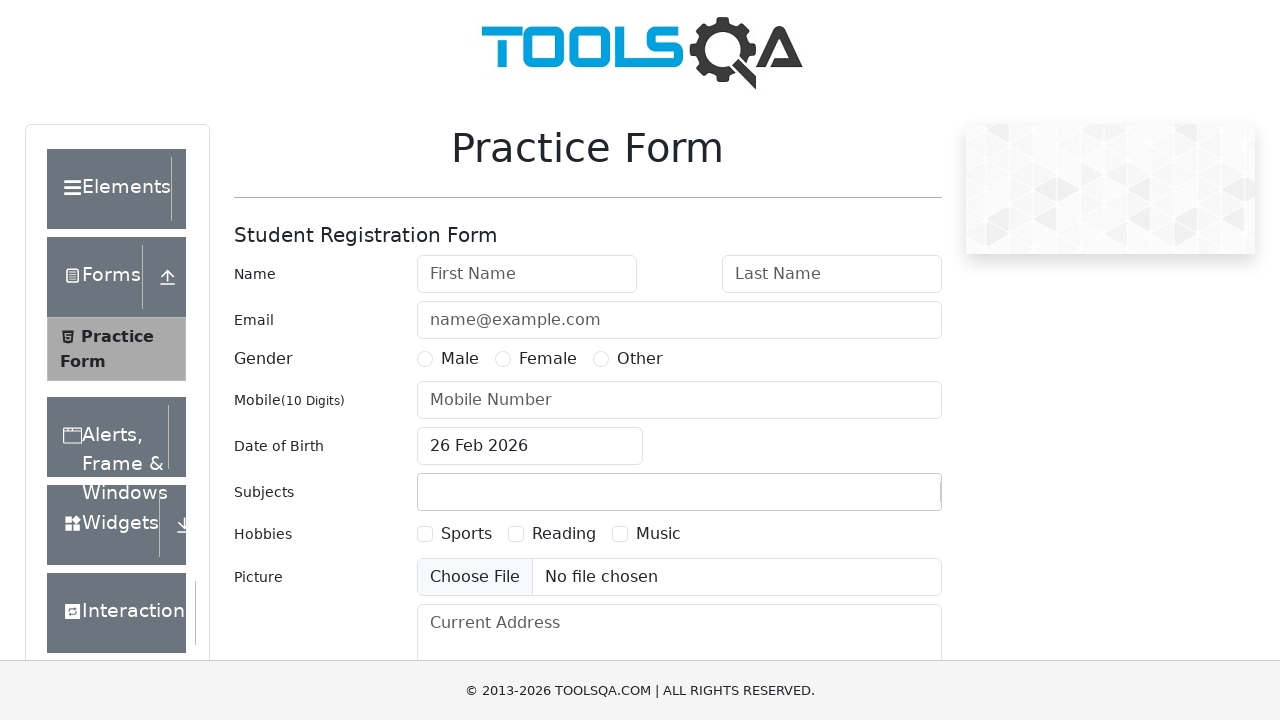

Filled first name field with 'fName' in automation practice form on //input[@id='firstName']
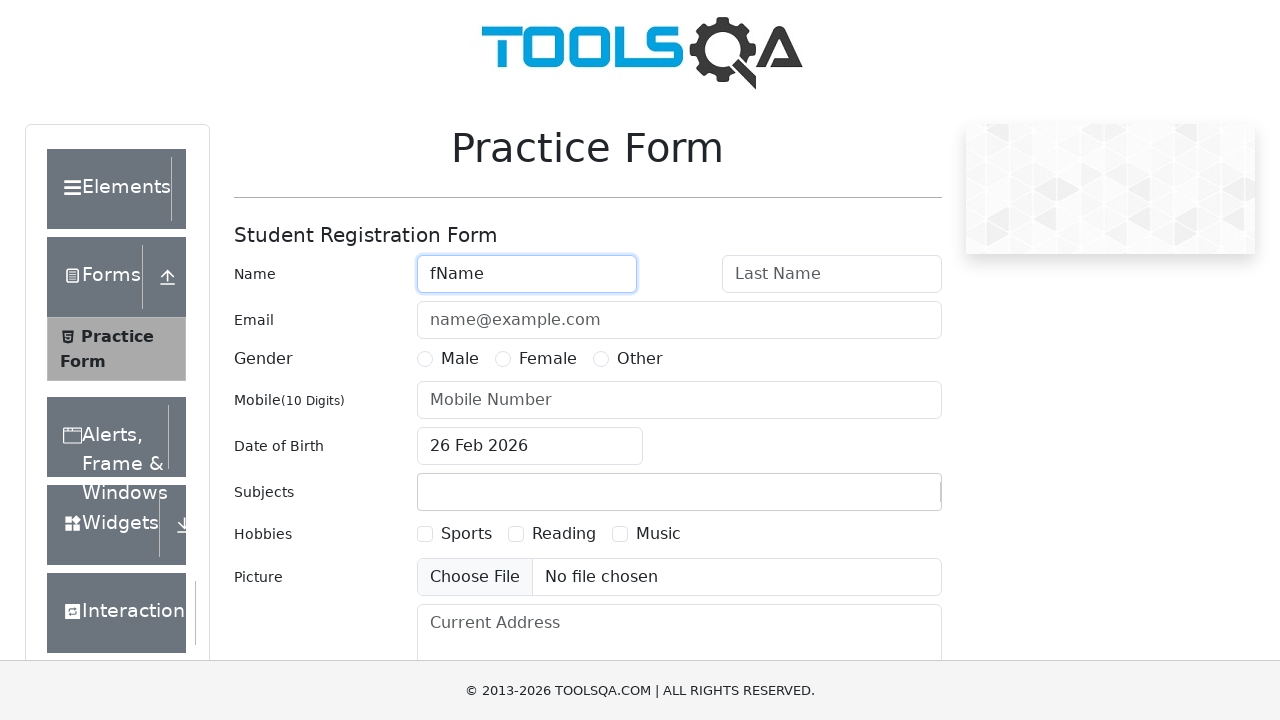

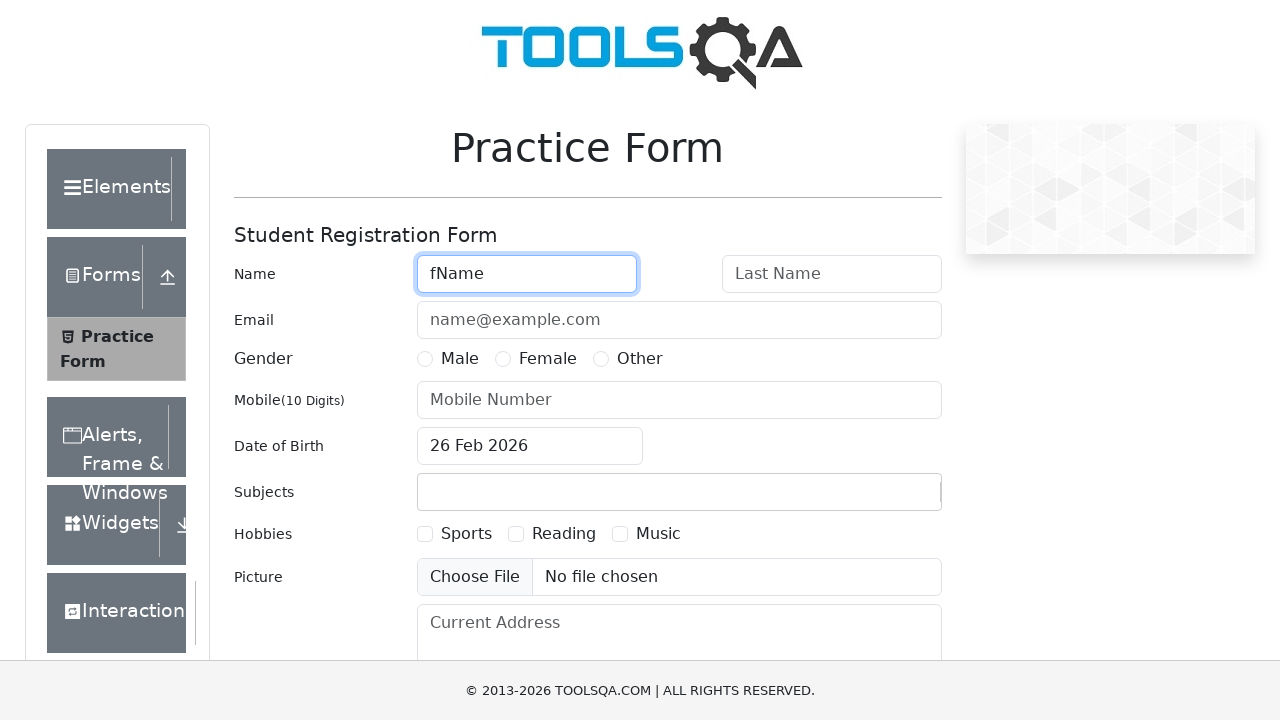